Tests the password length slider by pressing ArrowRight multiple times to increase password length.

Starting URL: https://www.security.org/password-generator/

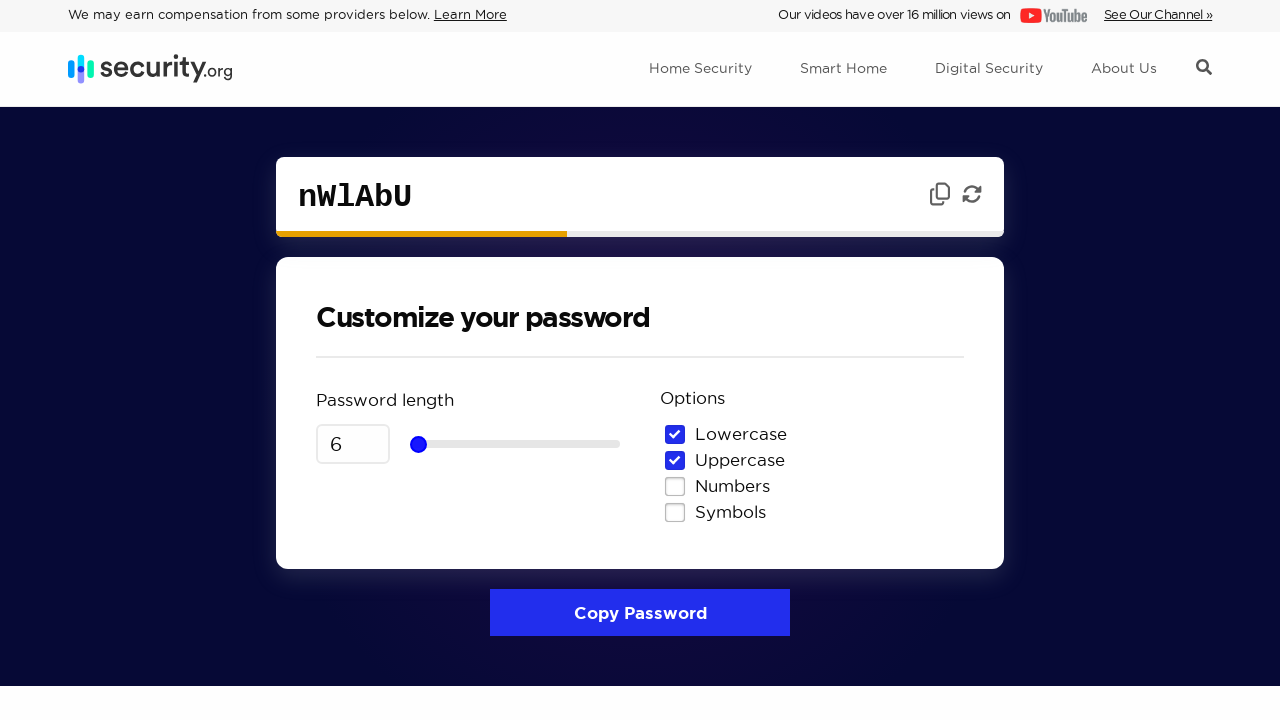

Waited for password input field to load
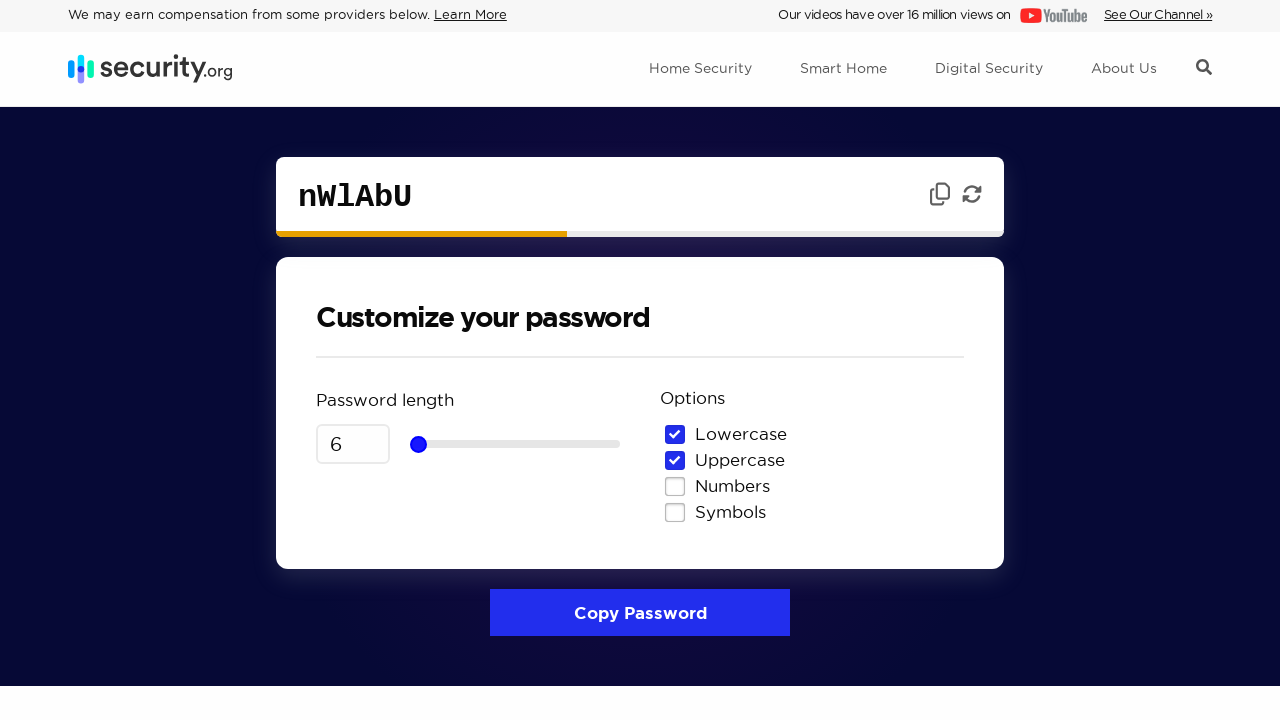

Located password length slider element
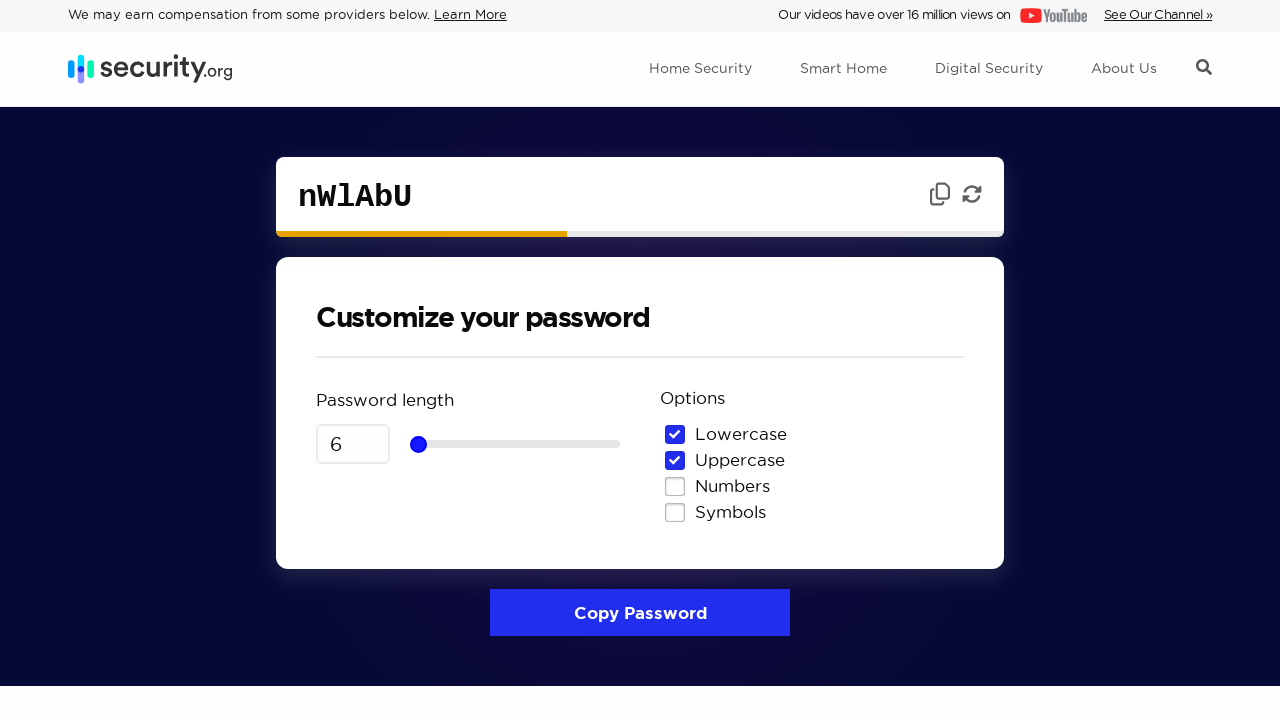

Pressed ArrowRight on slider (iteration 1/12) to increase password length on input[type="range"]
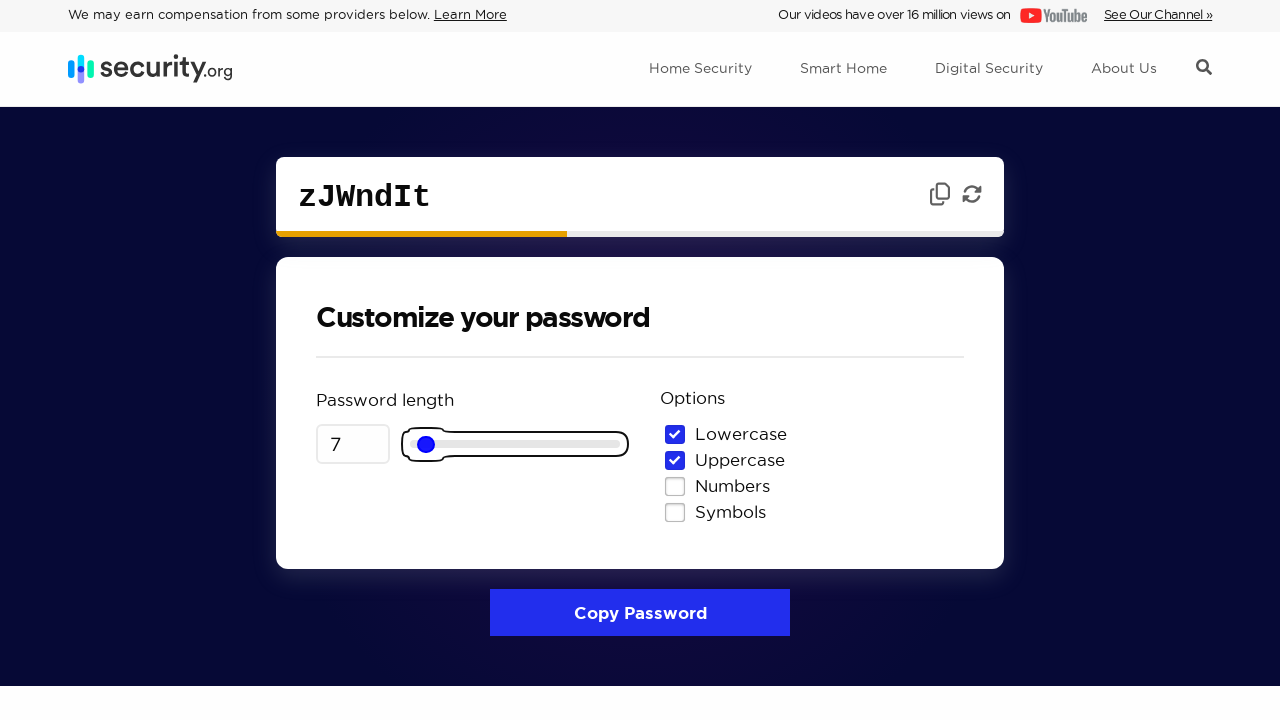

Pressed ArrowRight on slider (iteration 2/12) to increase password length on input[type="range"]
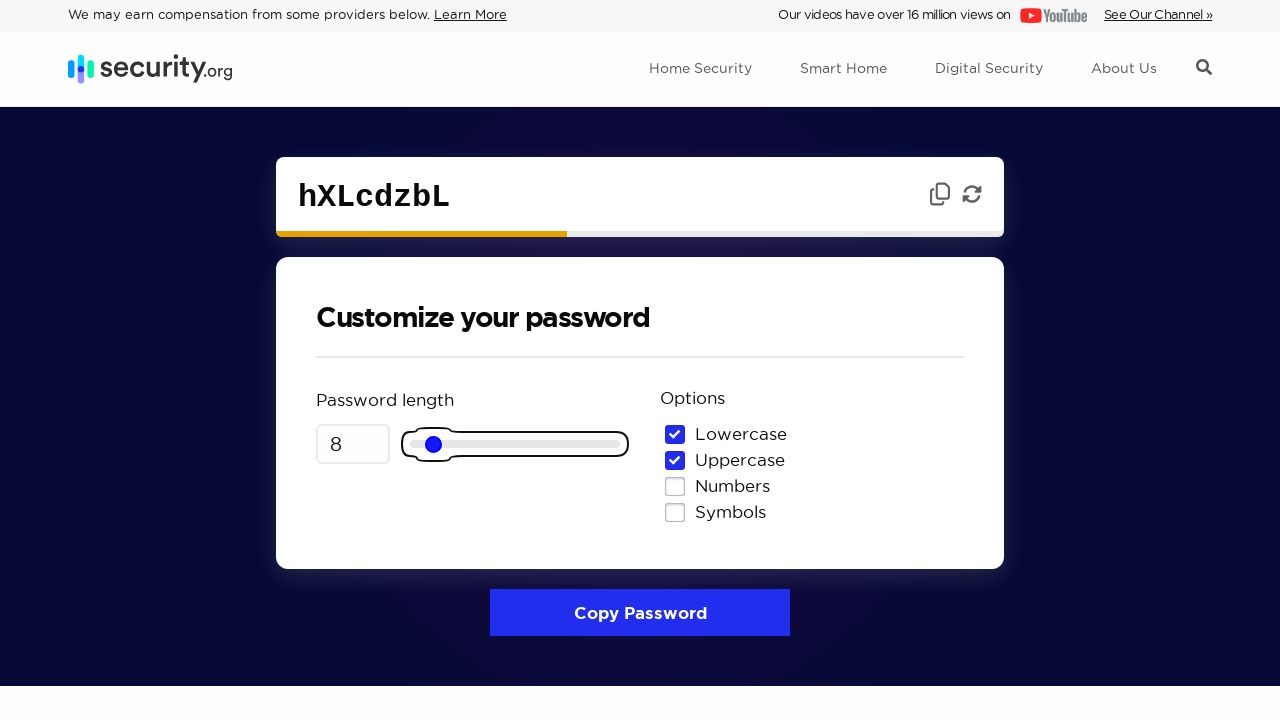

Pressed ArrowRight on slider (iteration 3/12) to increase password length on input[type="range"]
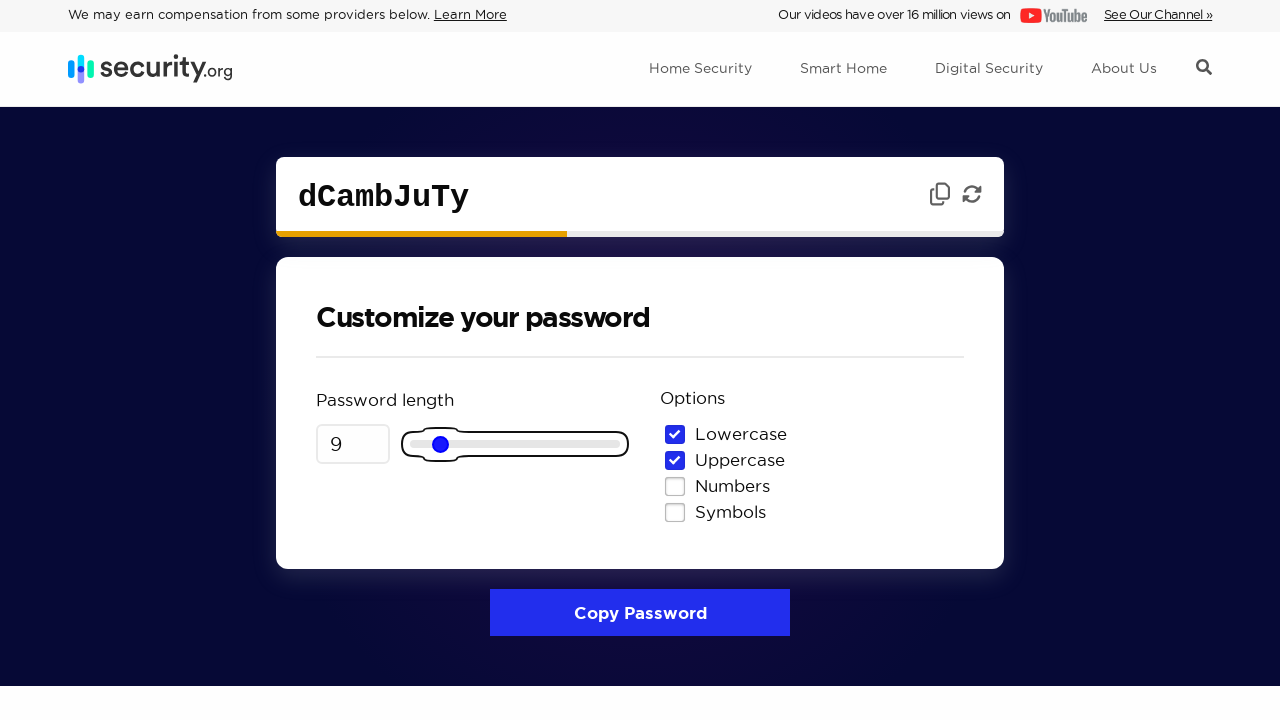

Pressed ArrowRight on slider (iteration 4/12) to increase password length on input[type="range"]
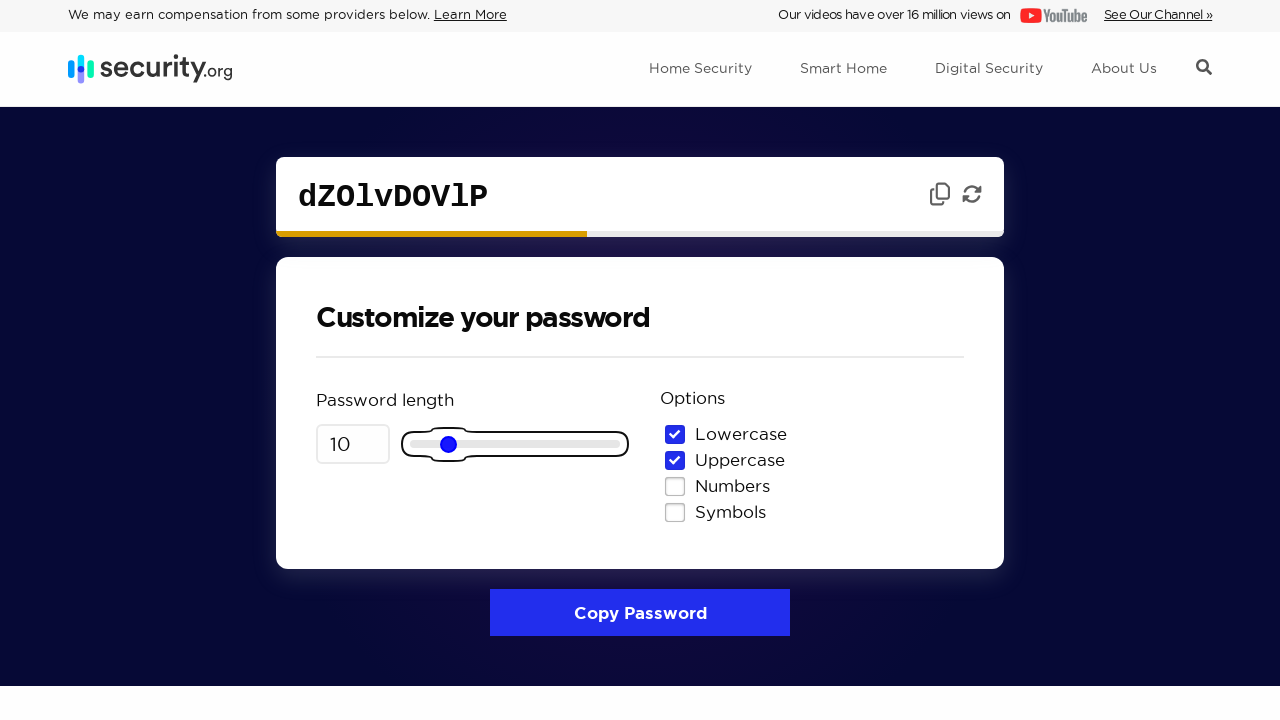

Pressed ArrowRight on slider (iteration 5/12) to increase password length on input[type="range"]
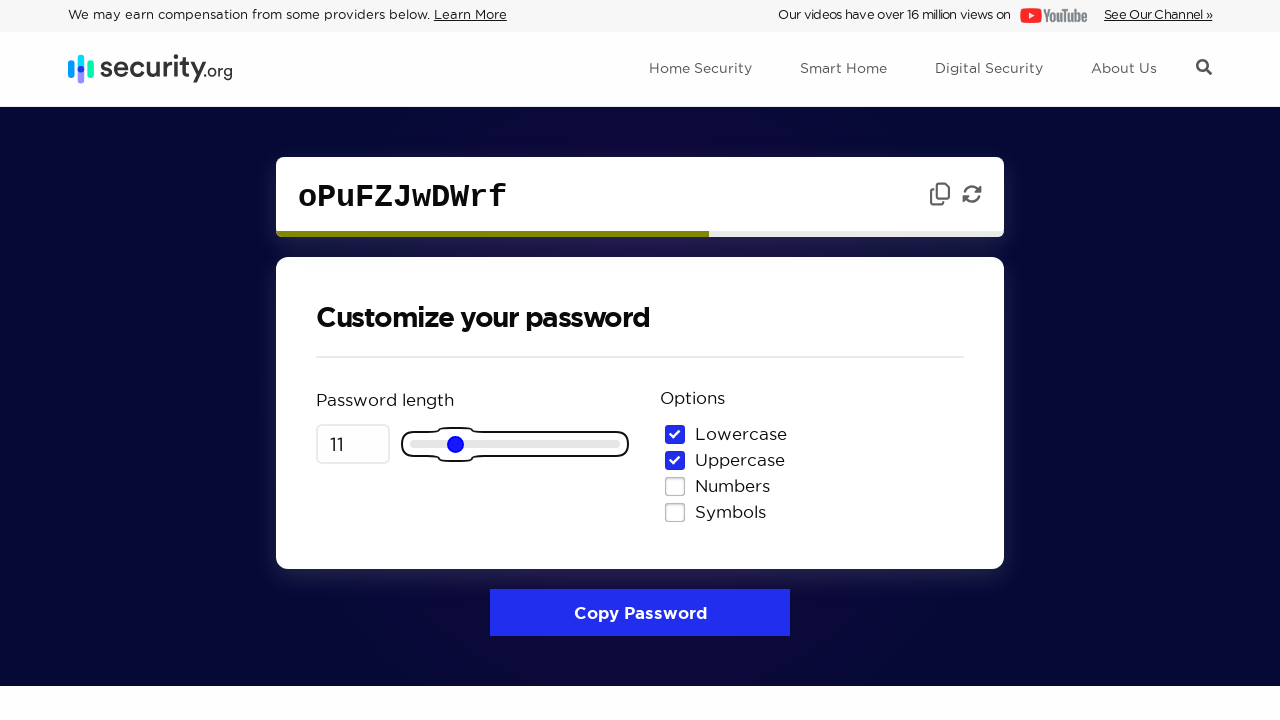

Pressed ArrowRight on slider (iteration 6/12) to increase password length on input[type="range"]
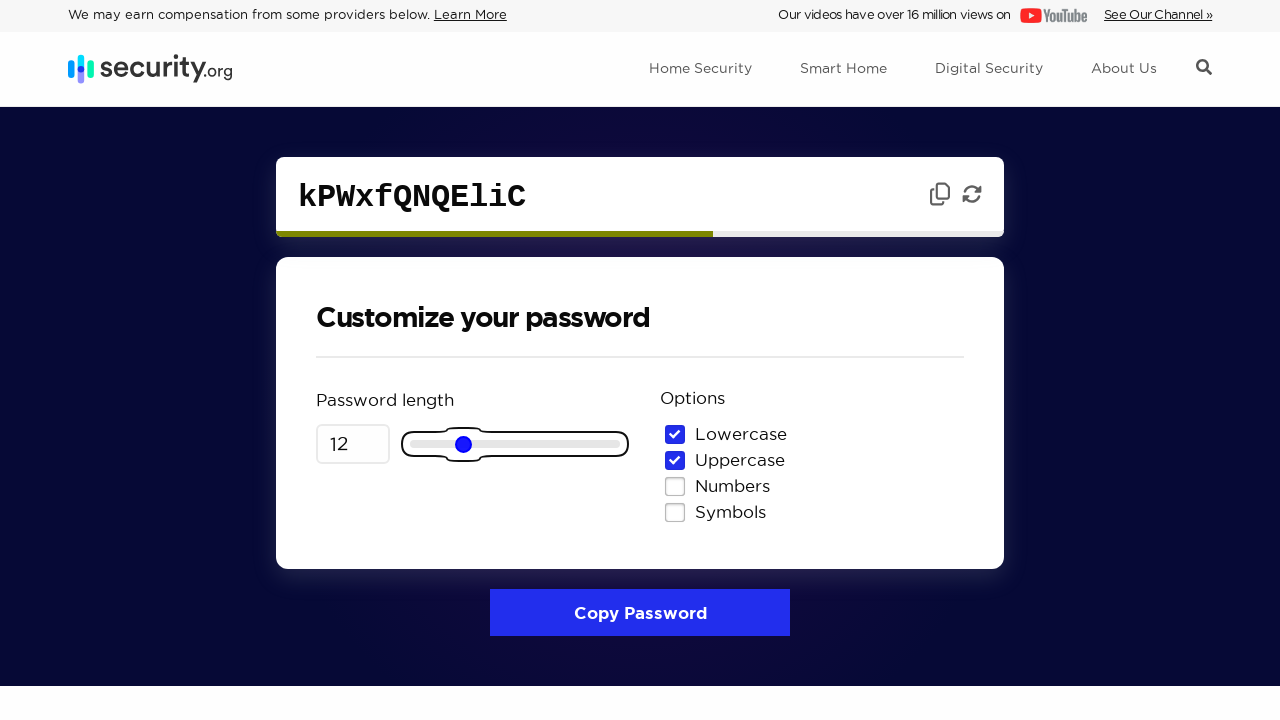

Pressed ArrowRight on slider (iteration 7/12) to increase password length on input[type="range"]
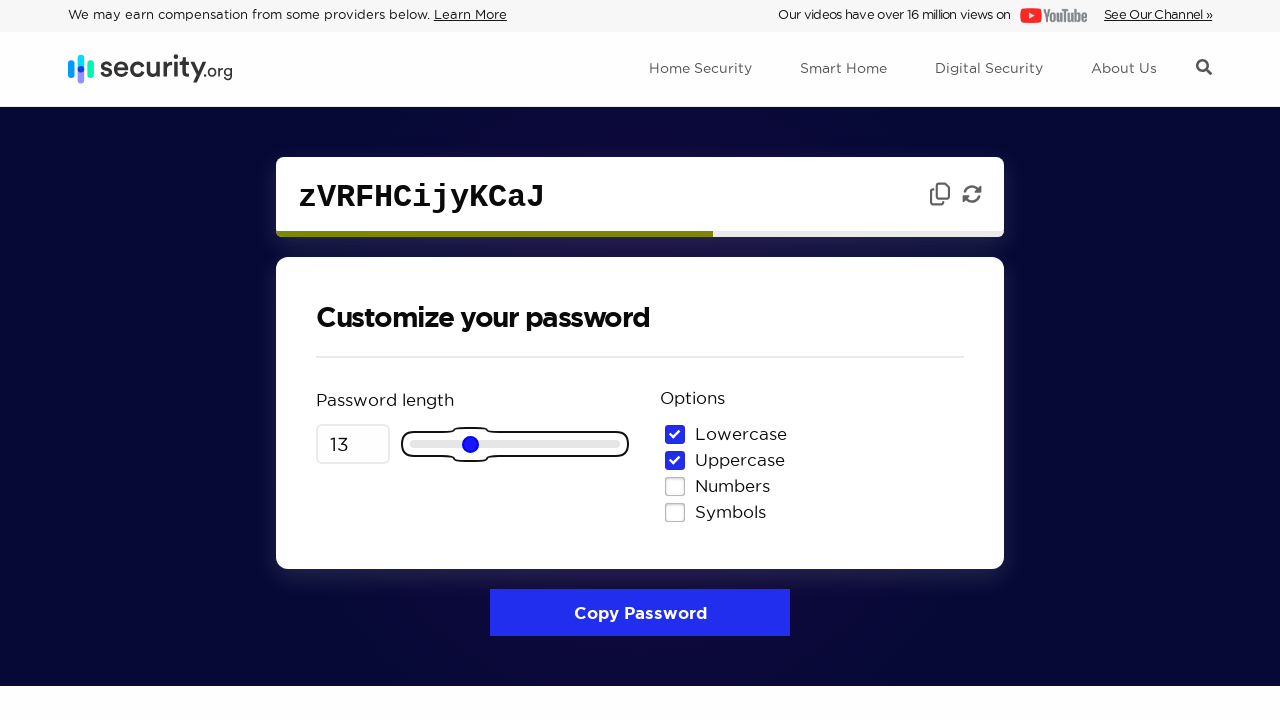

Pressed ArrowRight on slider (iteration 8/12) to increase password length on input[type="range"]
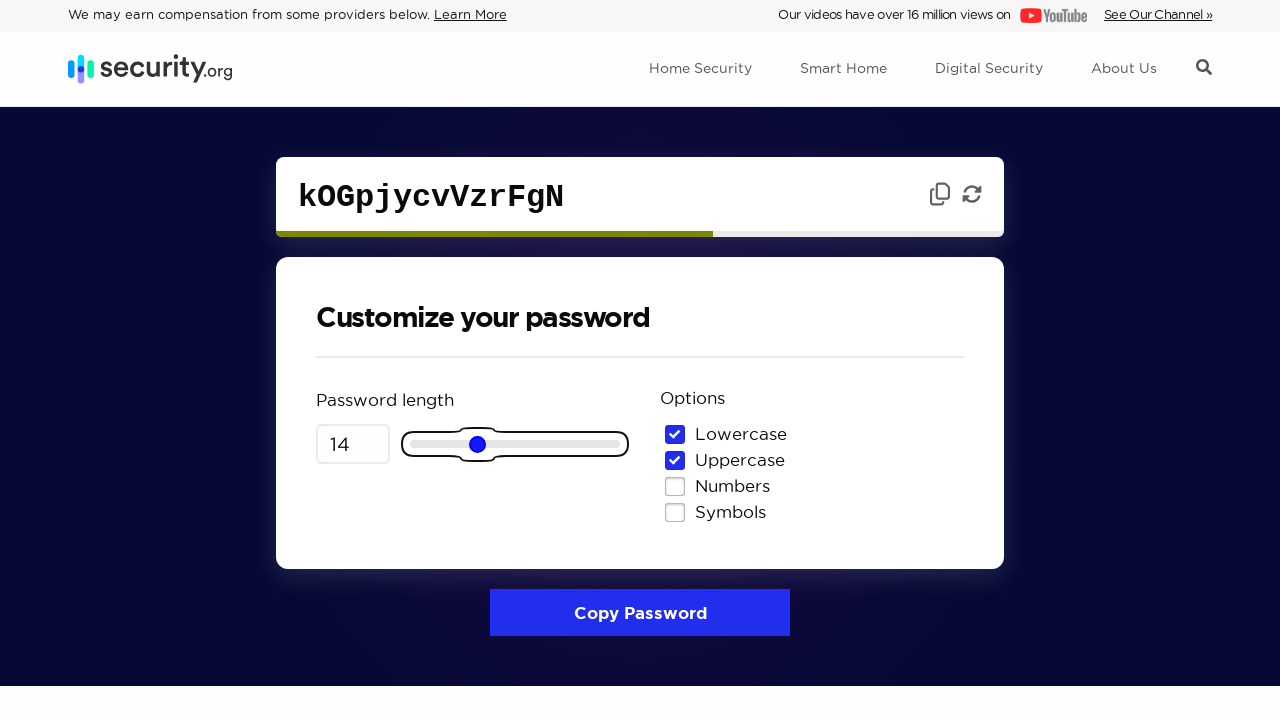

Pressed ArrowRight on slider (iteration 9/12) to increase password length on input[type="range"]
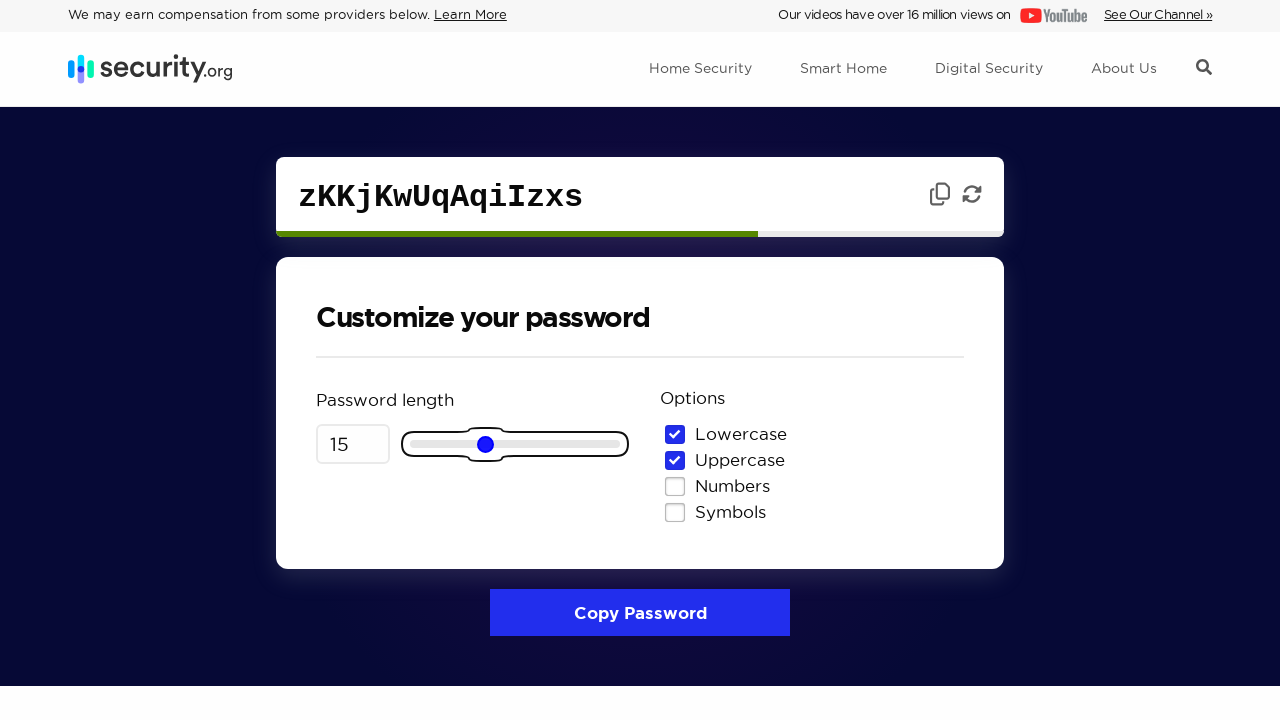

Pressed ArrowRight on slider (iteration 10/12) to increase password length on input[type="range"]
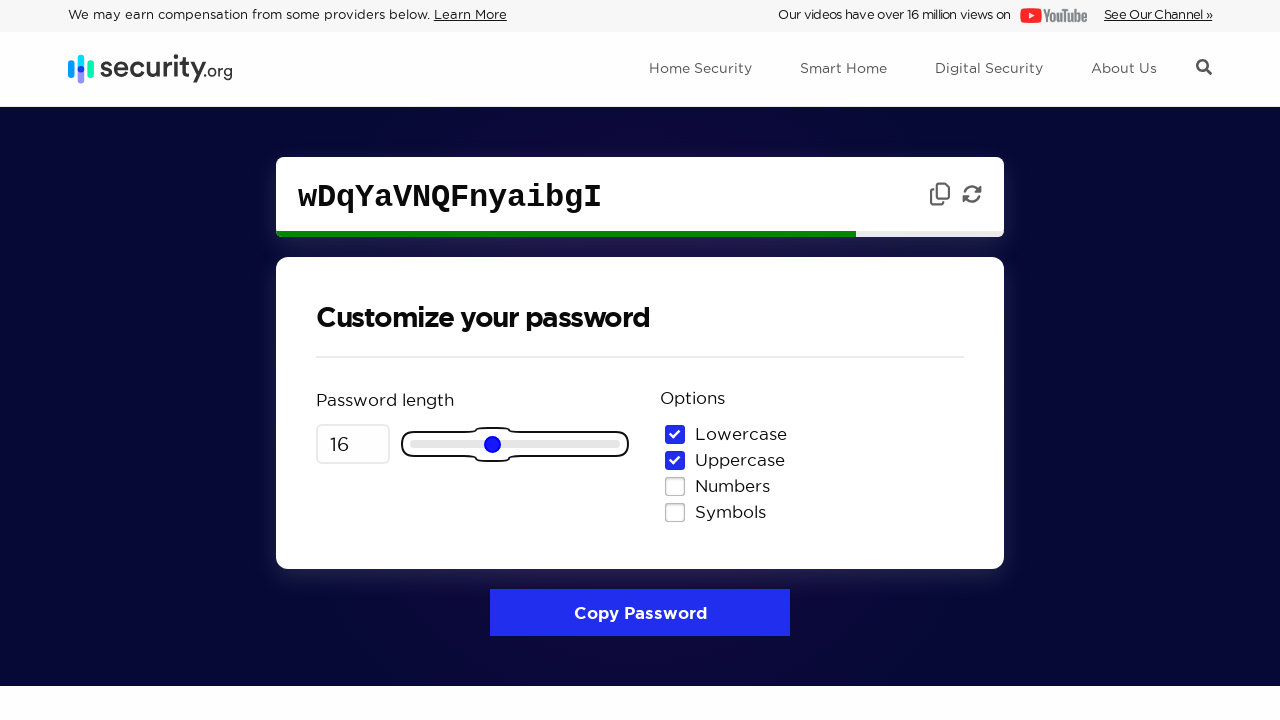

Pressed ArrowRight on slider (iteration 11/12) to increase password length on input[type="range"]
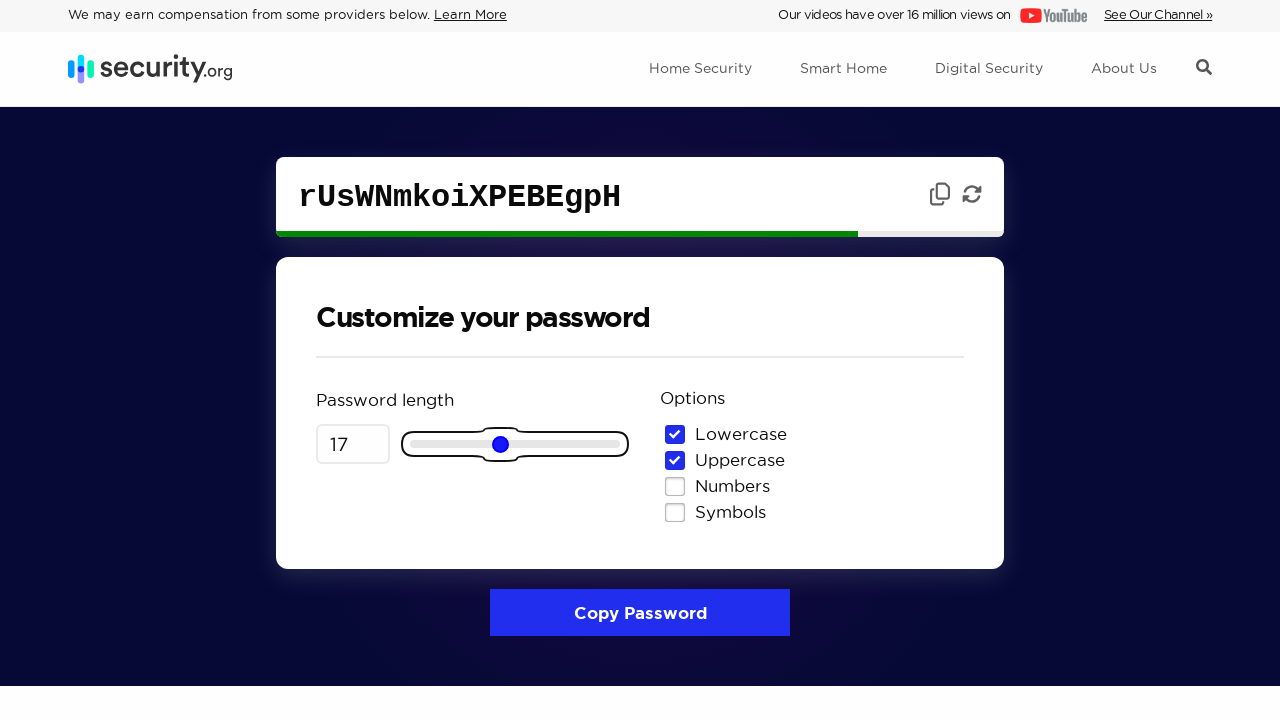

Pressed ArrowRight on slider (iteration 12/12) to increase password length on input[type="range"]
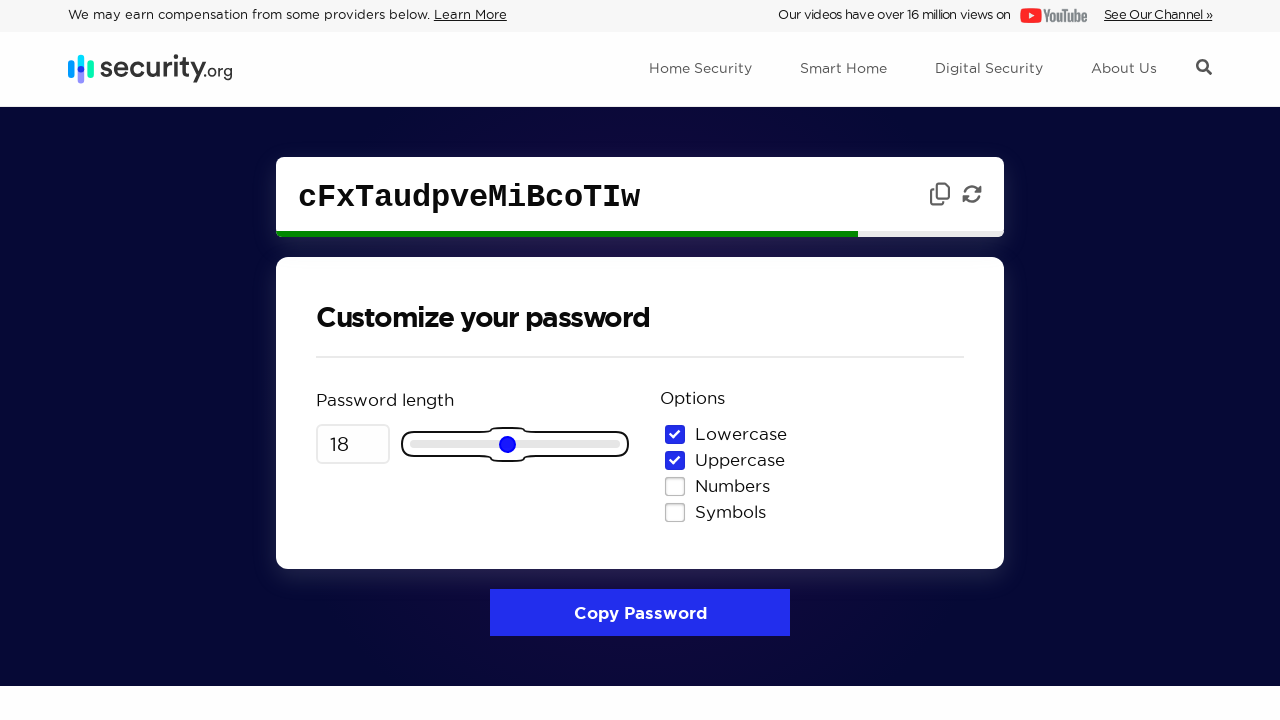

Password length updated to 18 characters
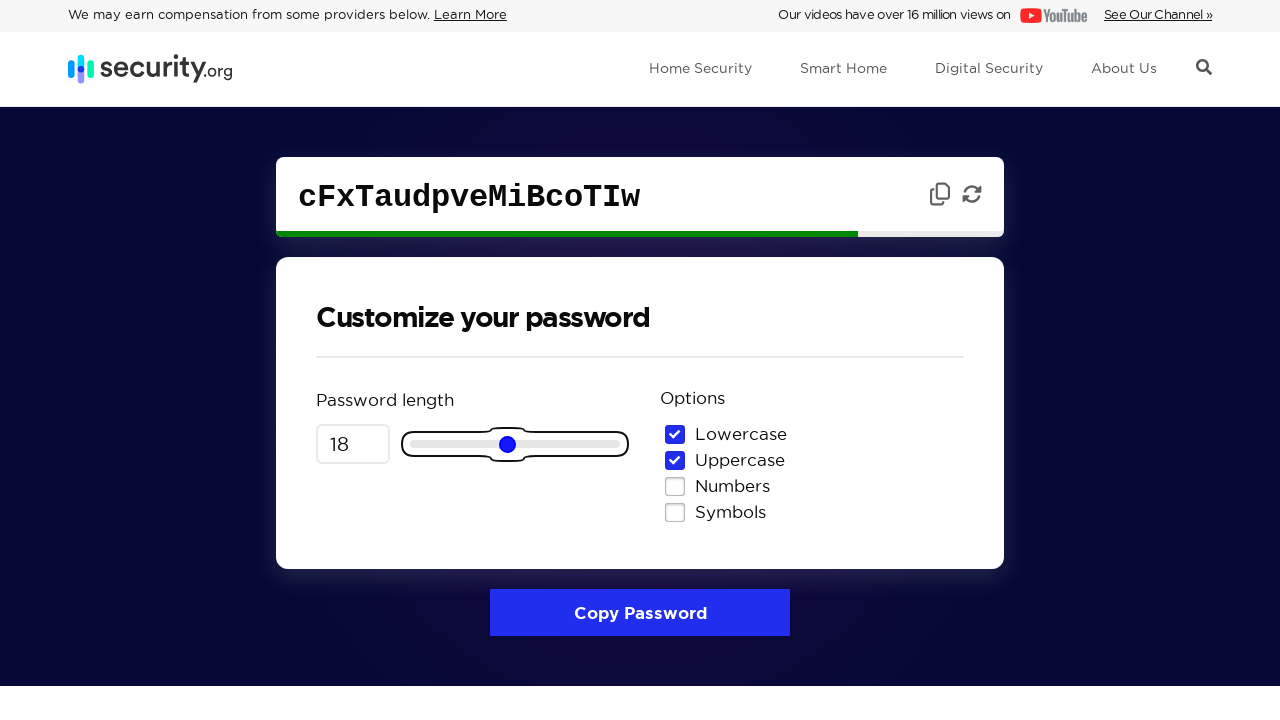

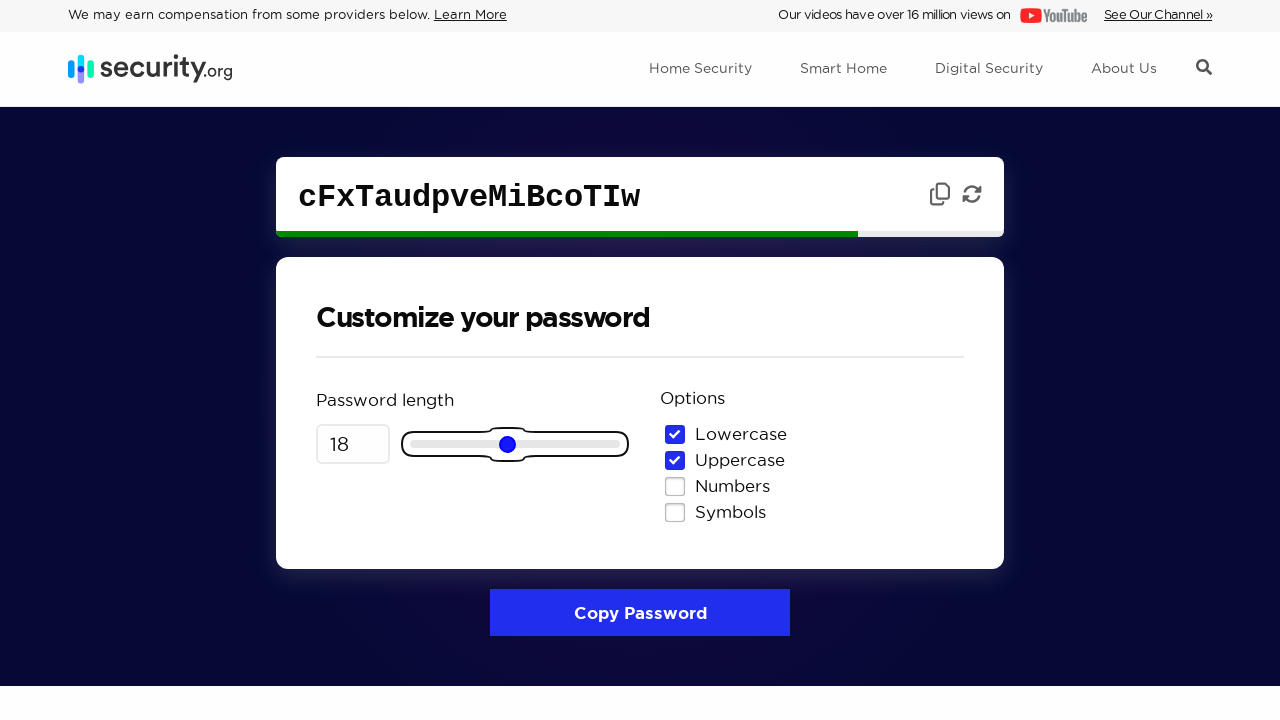